Tests the Playwright documentation site by clicking the "Get started" link and verifying the Installation heading appears

Starting URL: https://playwright.dev/

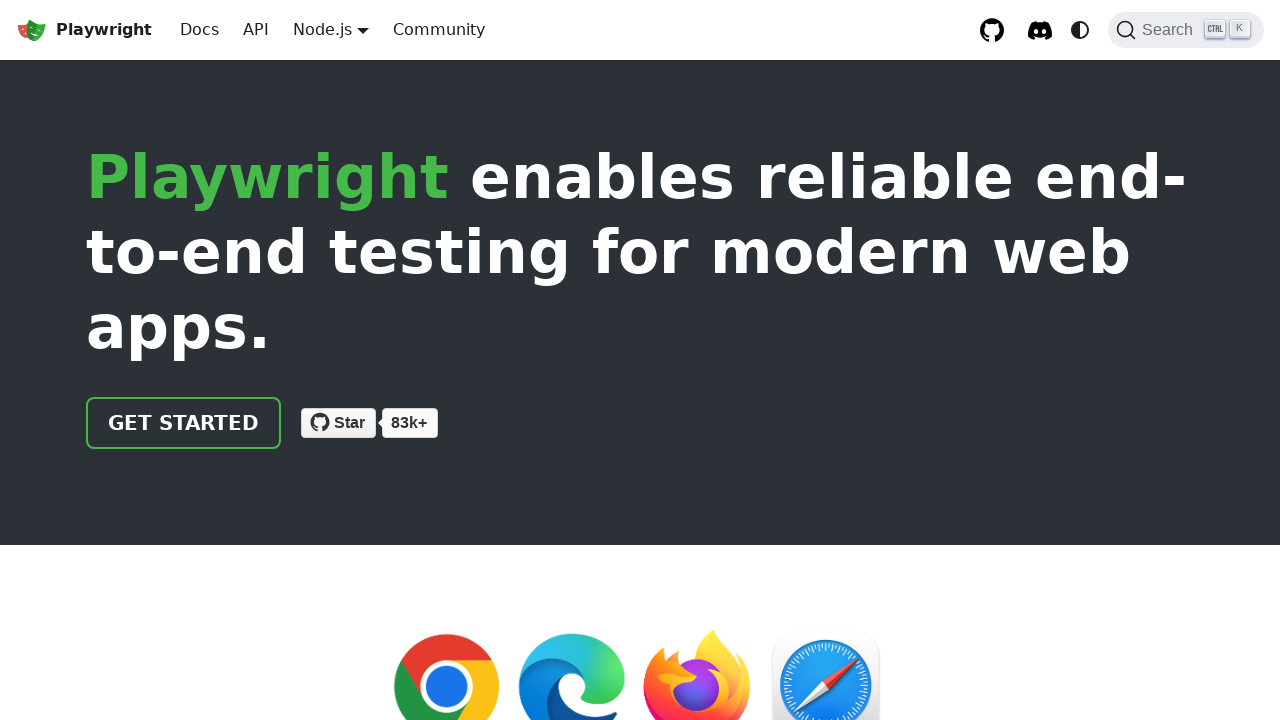

Clicked the 'Get started' link on Playwright documentation site at (184, 423) on internal:role=link[name="Get started"i]
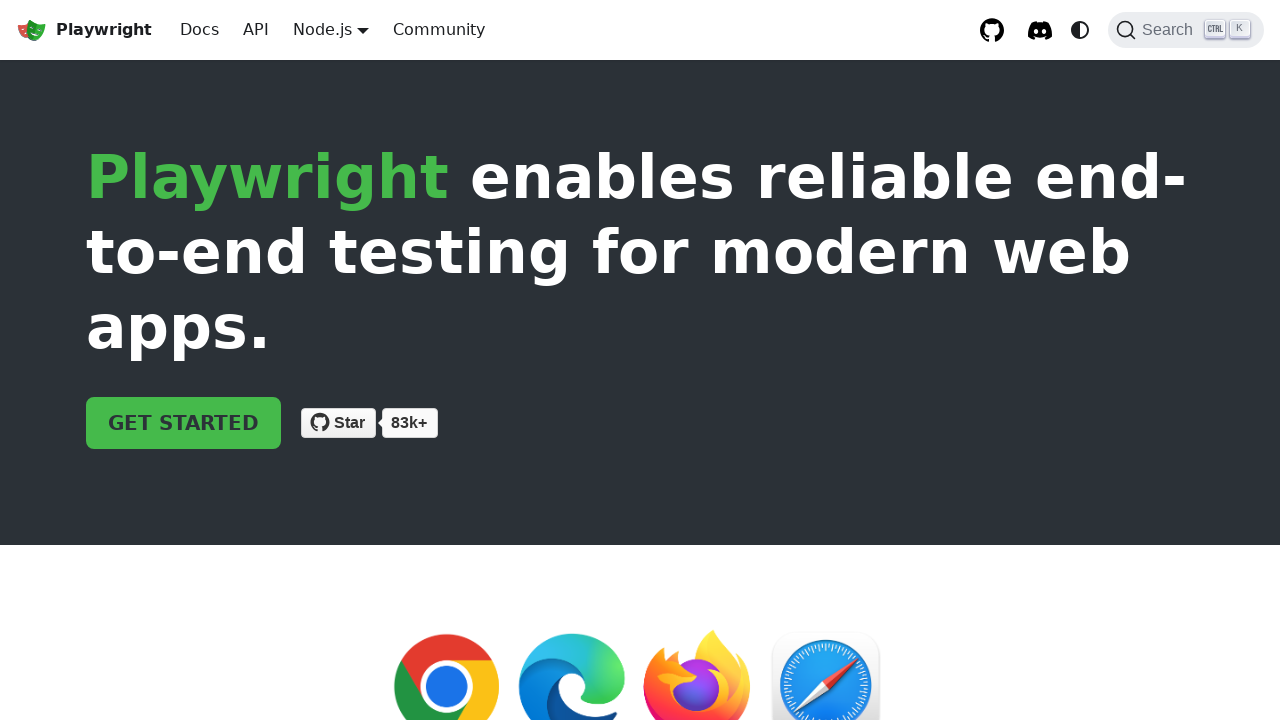

Installation heading appeared on page
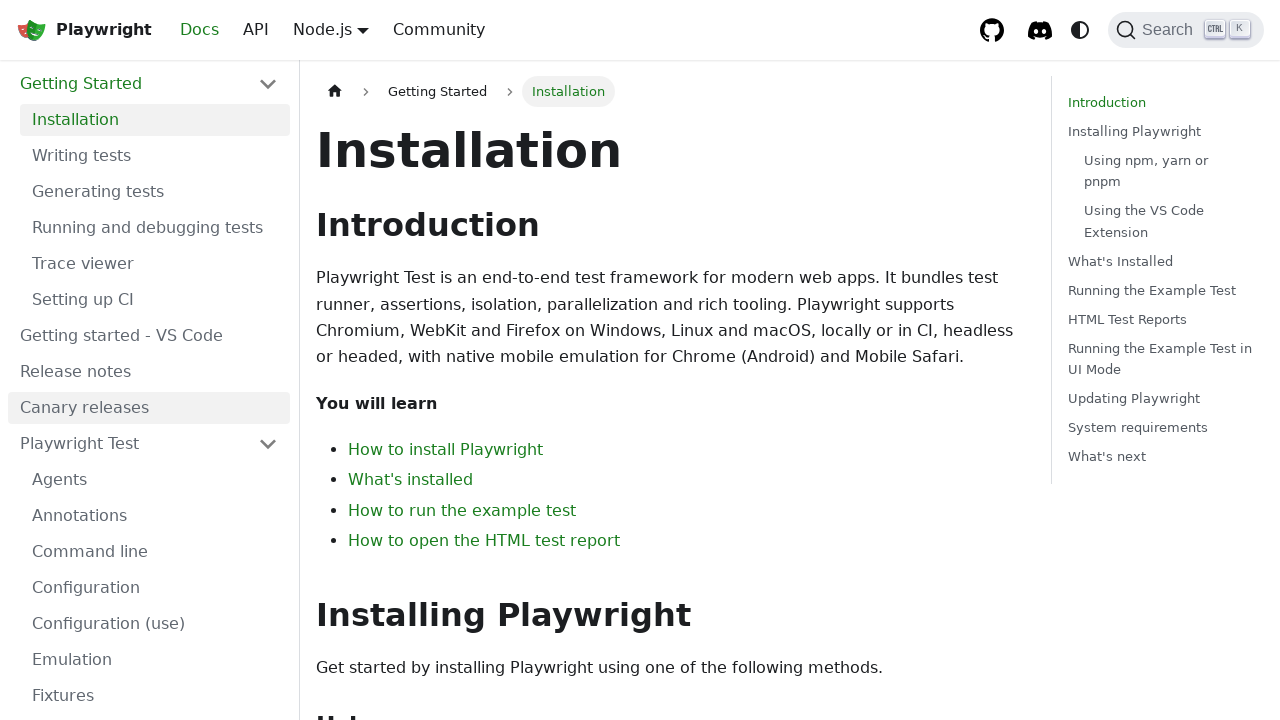

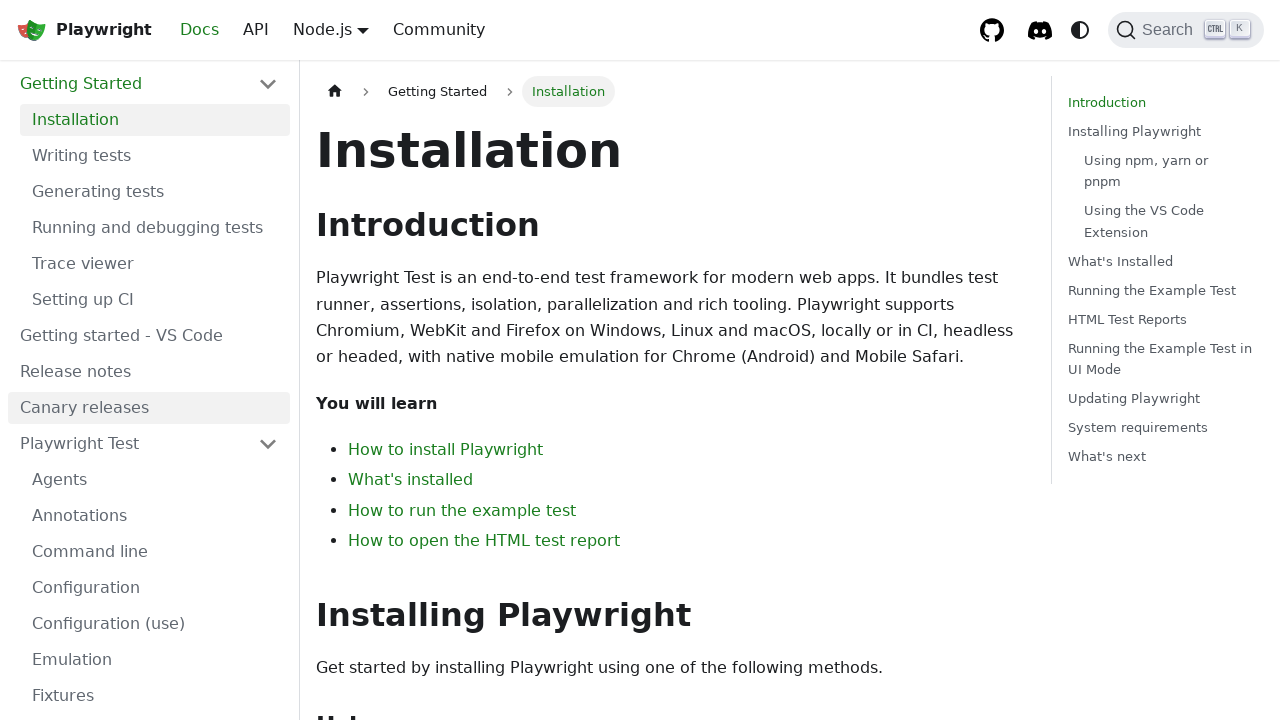